Tests checkbox selection verification by navigating to Checkboxes page and checking element states

Starting URL: http://the-internet.herokuapp.com/

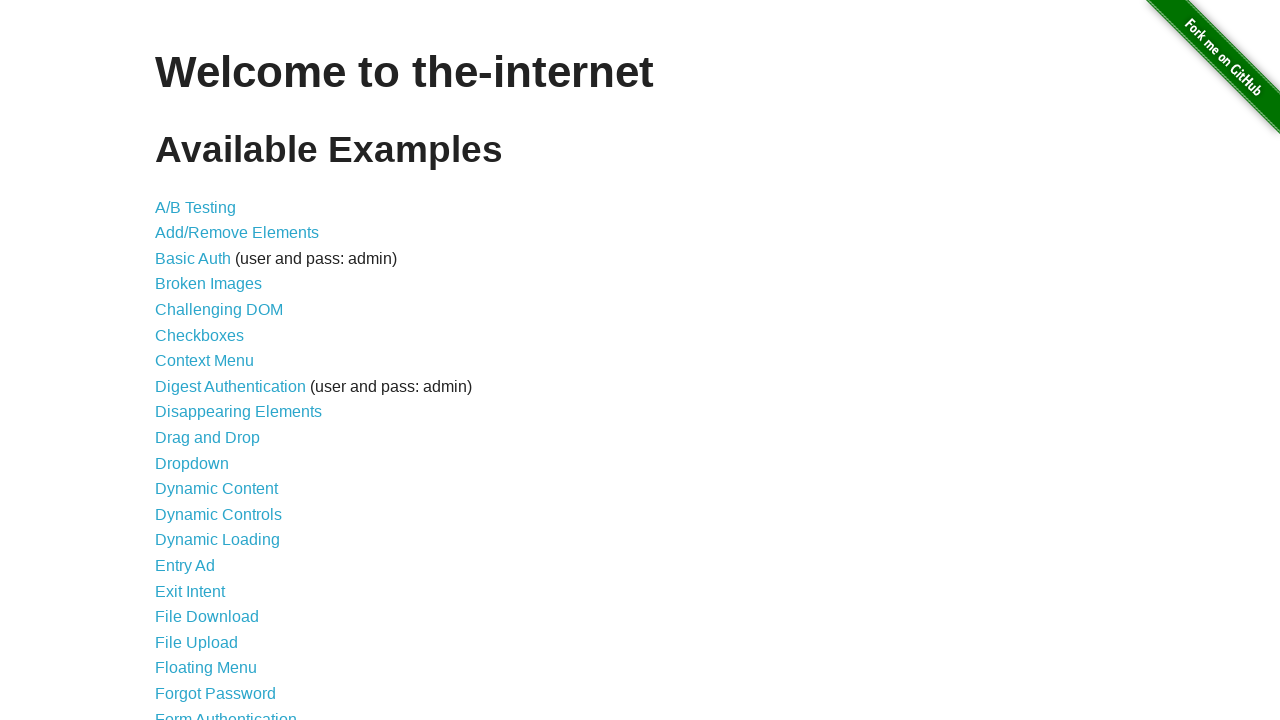

Clicked on Checkboxes link at (200, 335) on xpath=//a[contains(text(),'Checkboxes')]
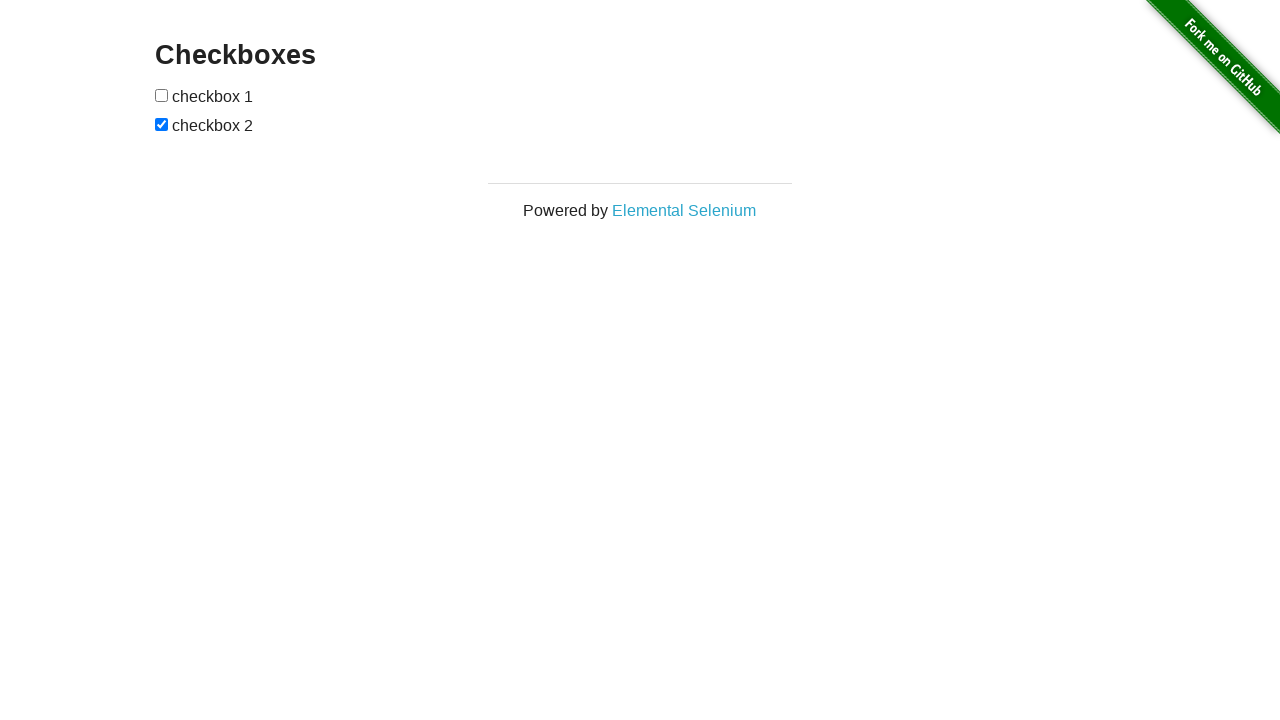

Checkboxes page loaded and first checkbox element is visible
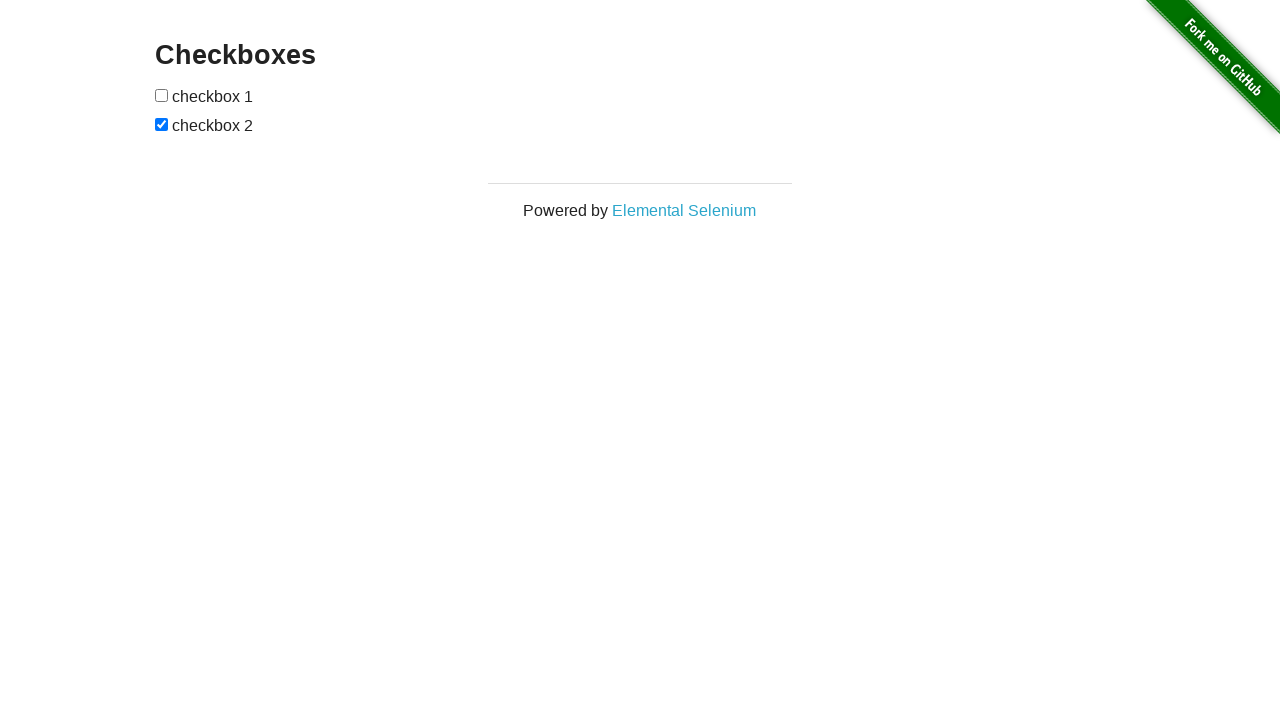

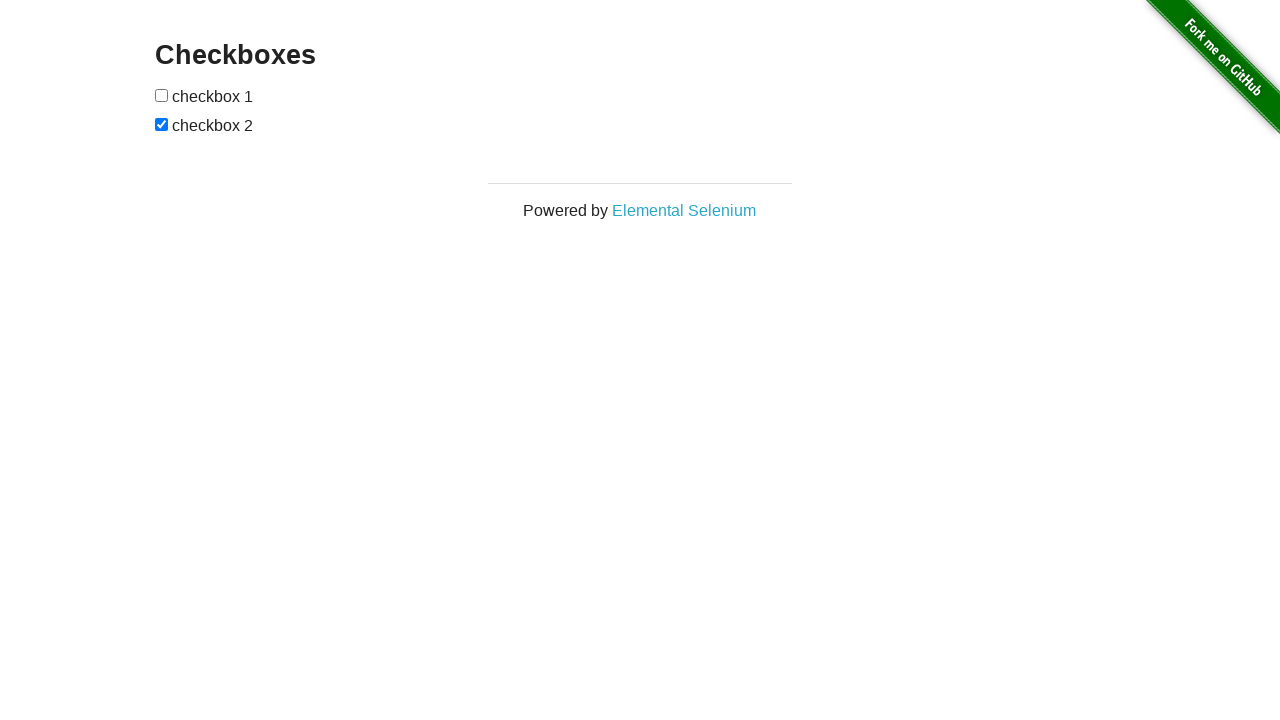